Tests category navigation by clicking on the Women category and then selecting the Dress subcategory

Starting URL: https://automationexercise.com/

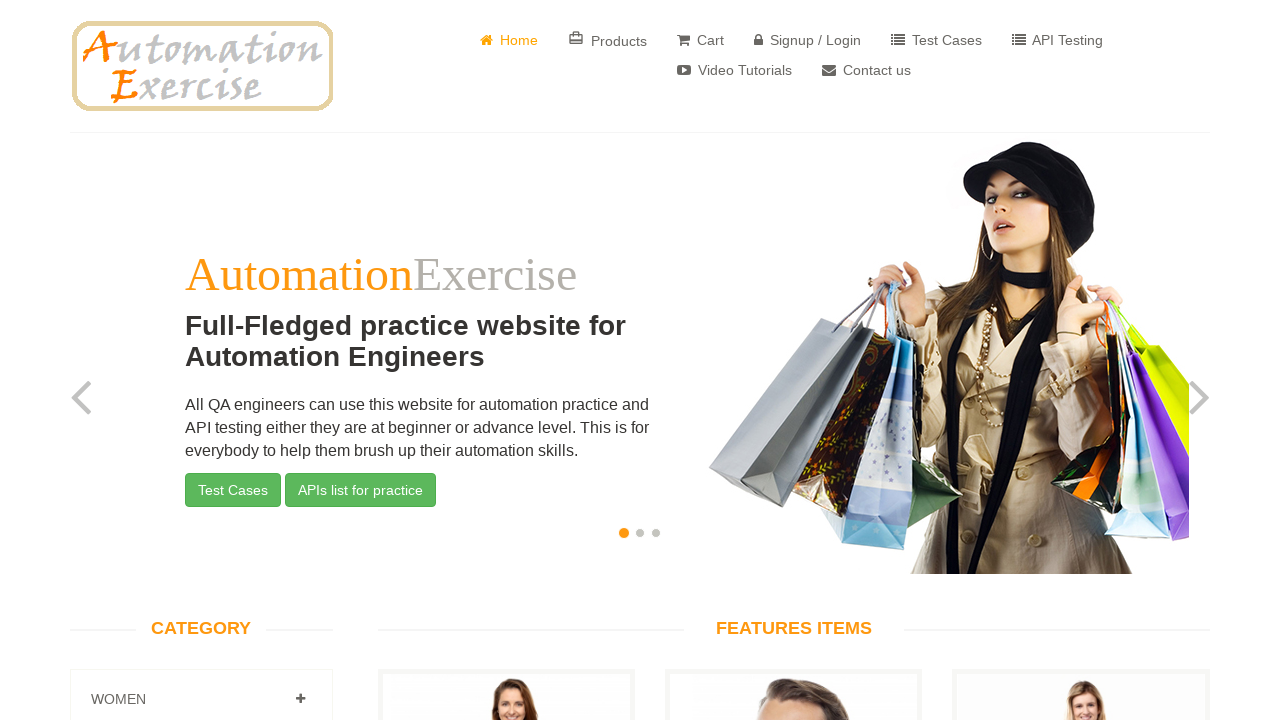

Clicked on Women category to expand it at (300, 699) on #accordian >> internal:text="Women"i
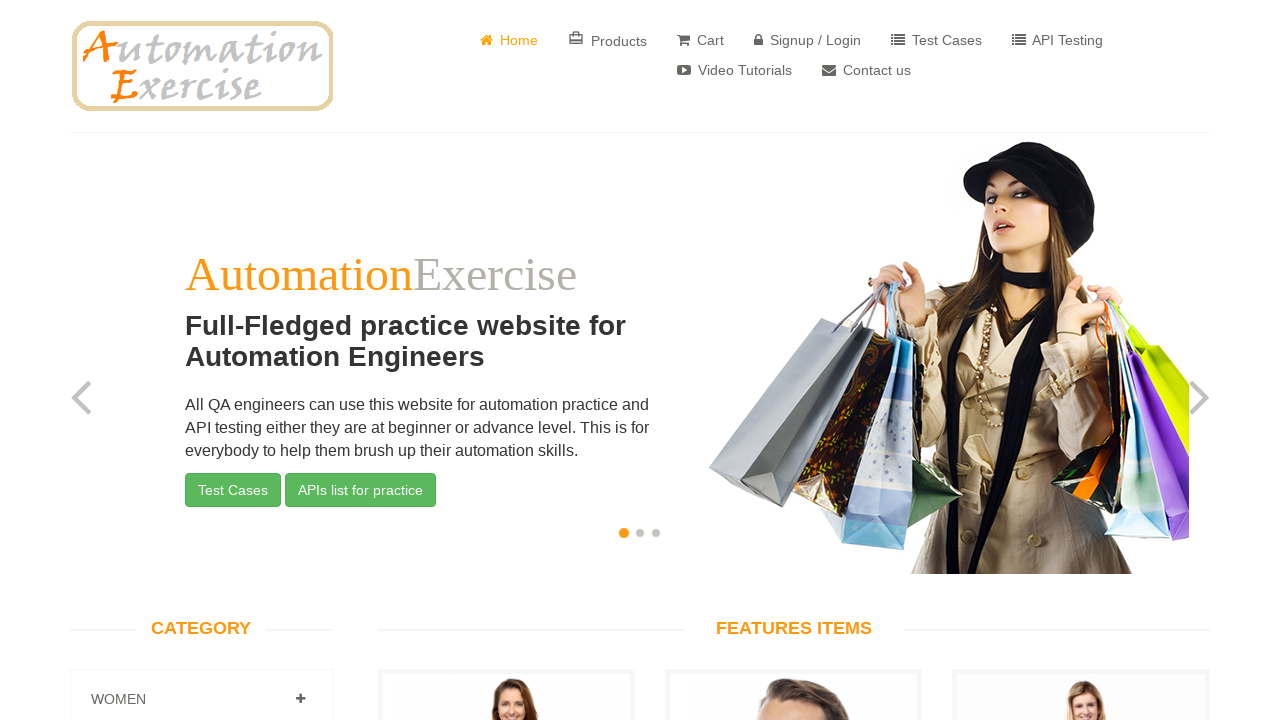

Clicked on Dress subcategory under Women at (127, 360) on #Women > .panel-body > ul > :nth-child(1) > a
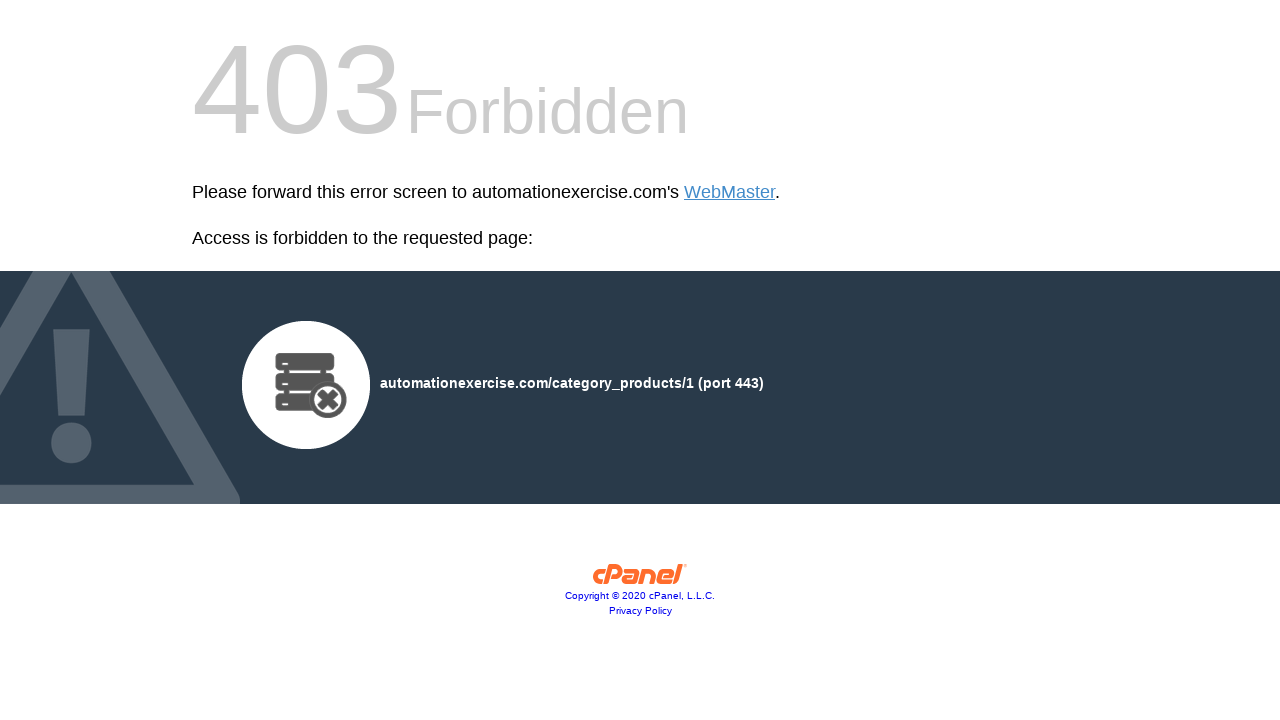

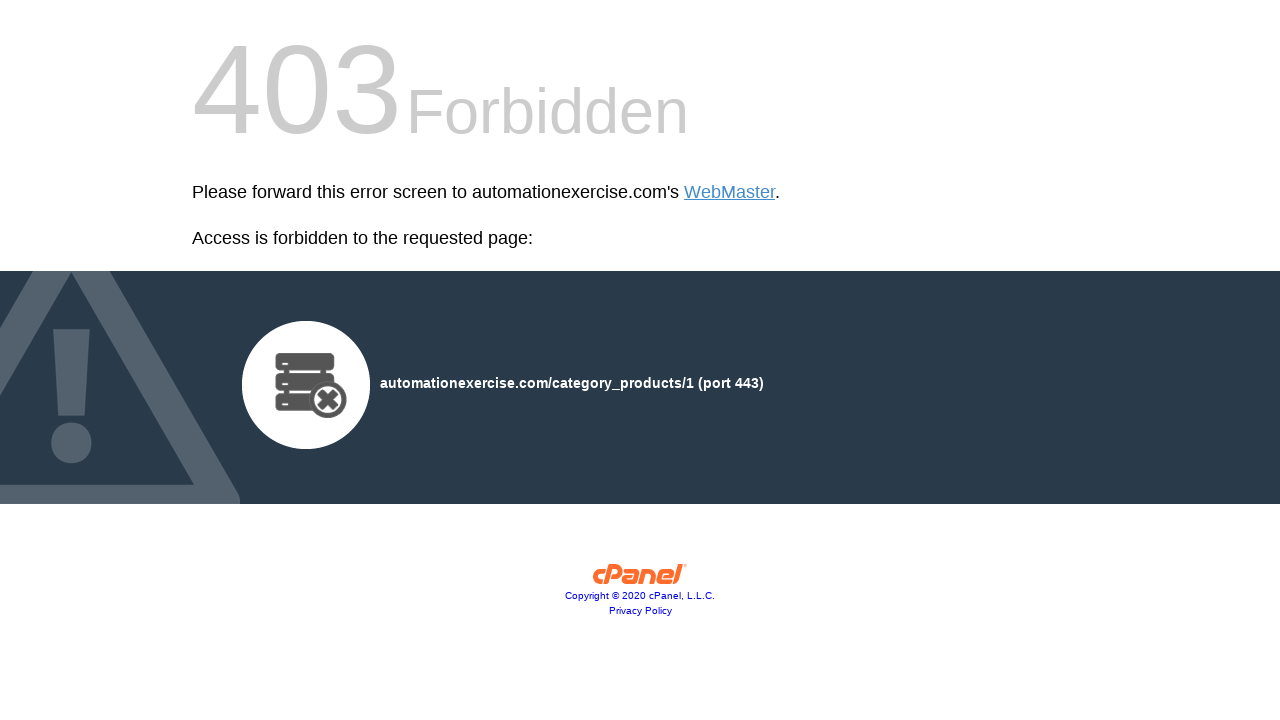